Tests date picker functionality by selecting a specific date (October 28, 1980) using month and year dropdowns, then verifying the selected value

Starting URL: https://demoqa.com/date-picker

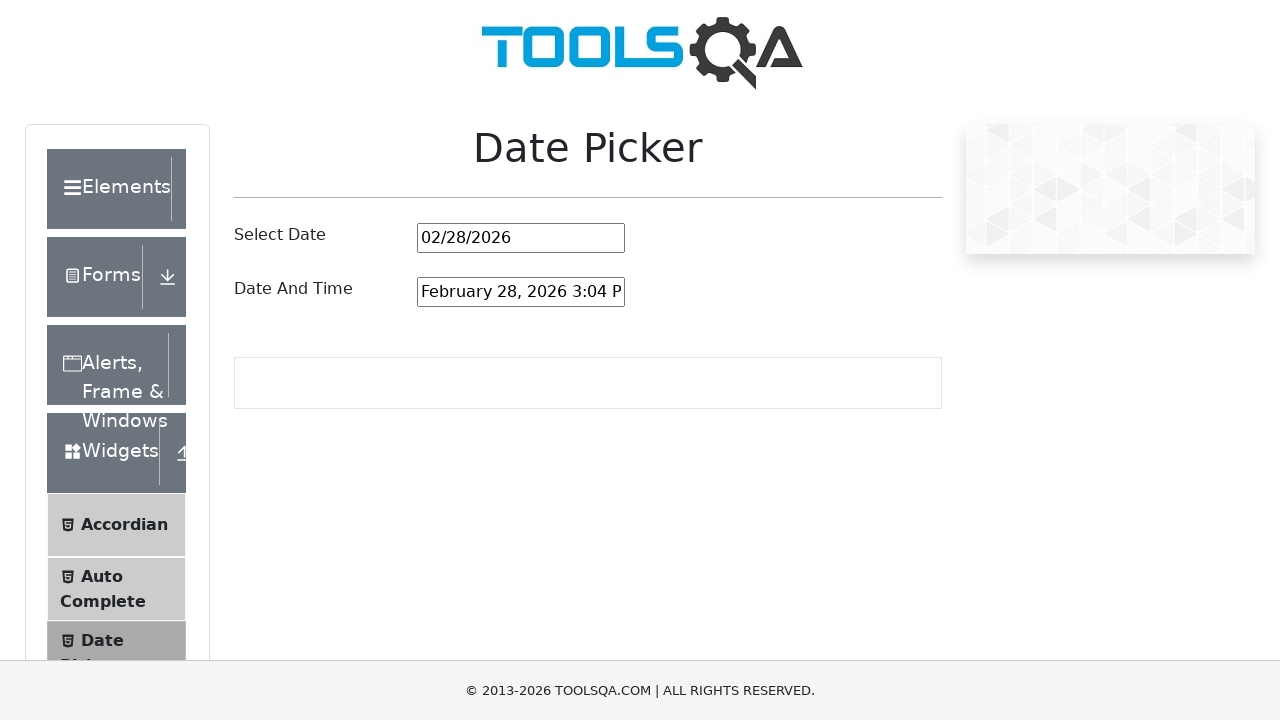

Scrolled down 150px to make date picker visible
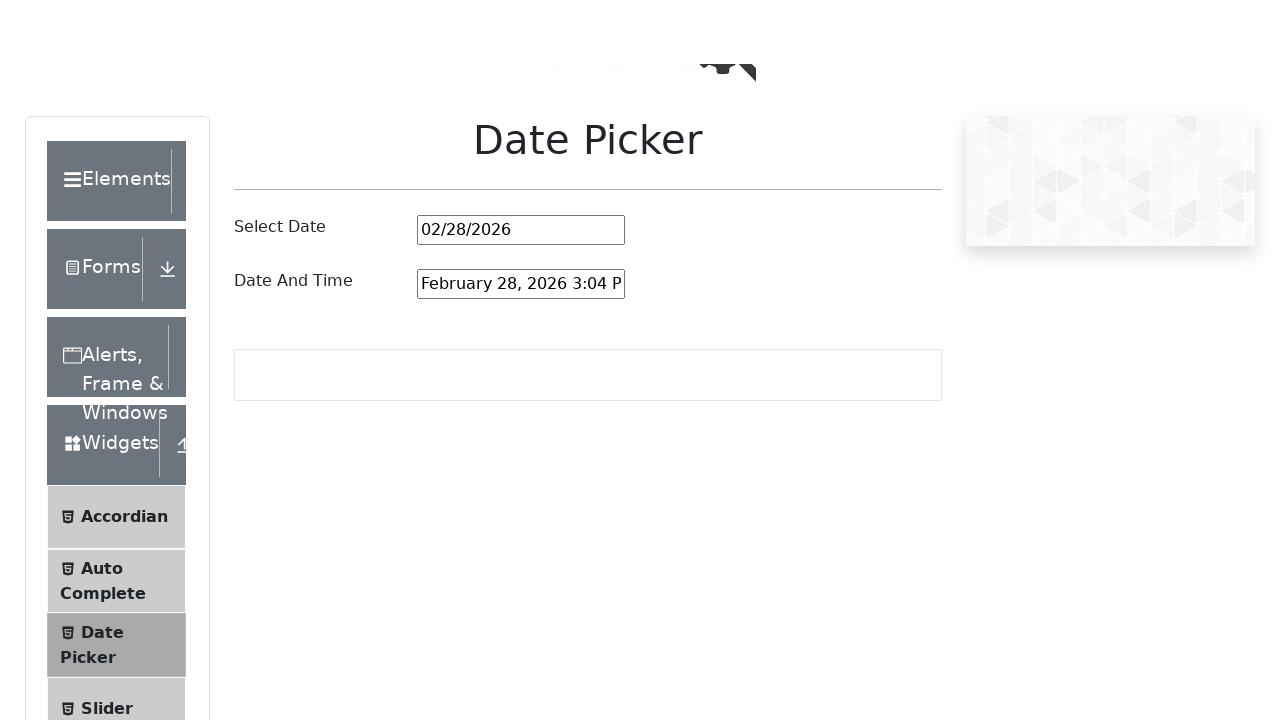

Clicked on date picker input to open calendar at (521, 88) on #datePickerMonthYearInput
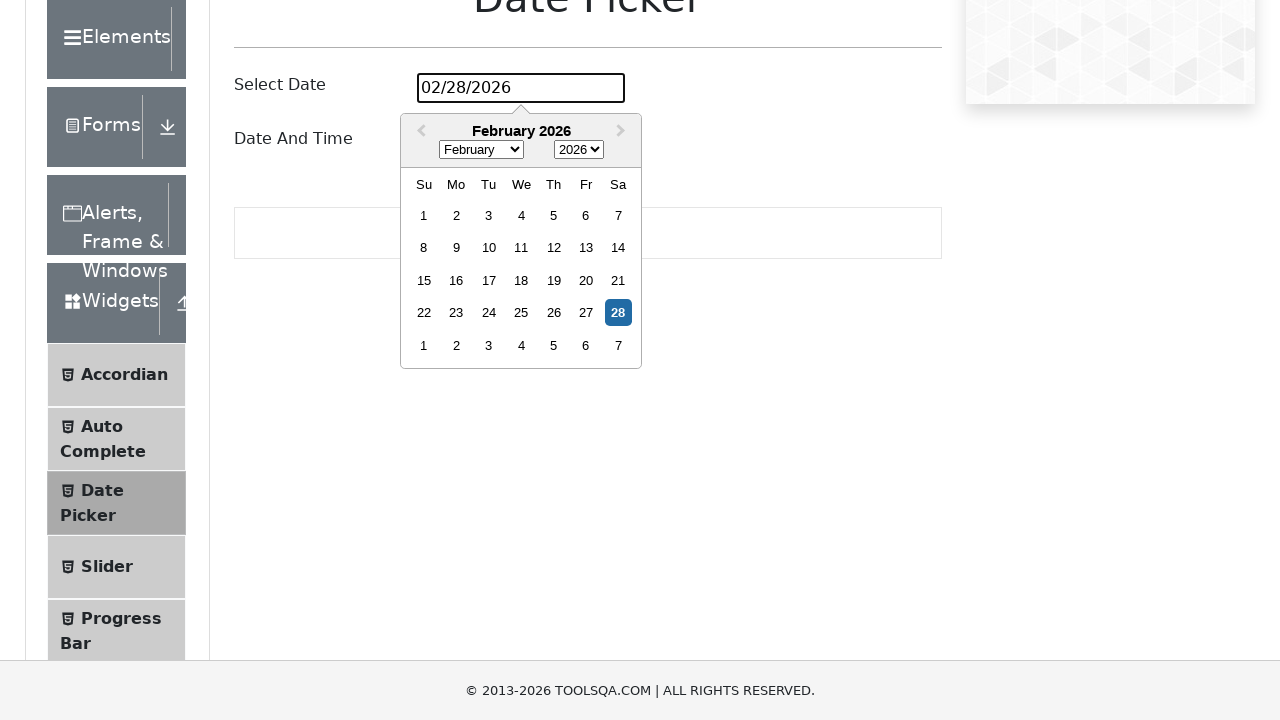

Selected October from month dropdown on select.react-datepicker__month-select
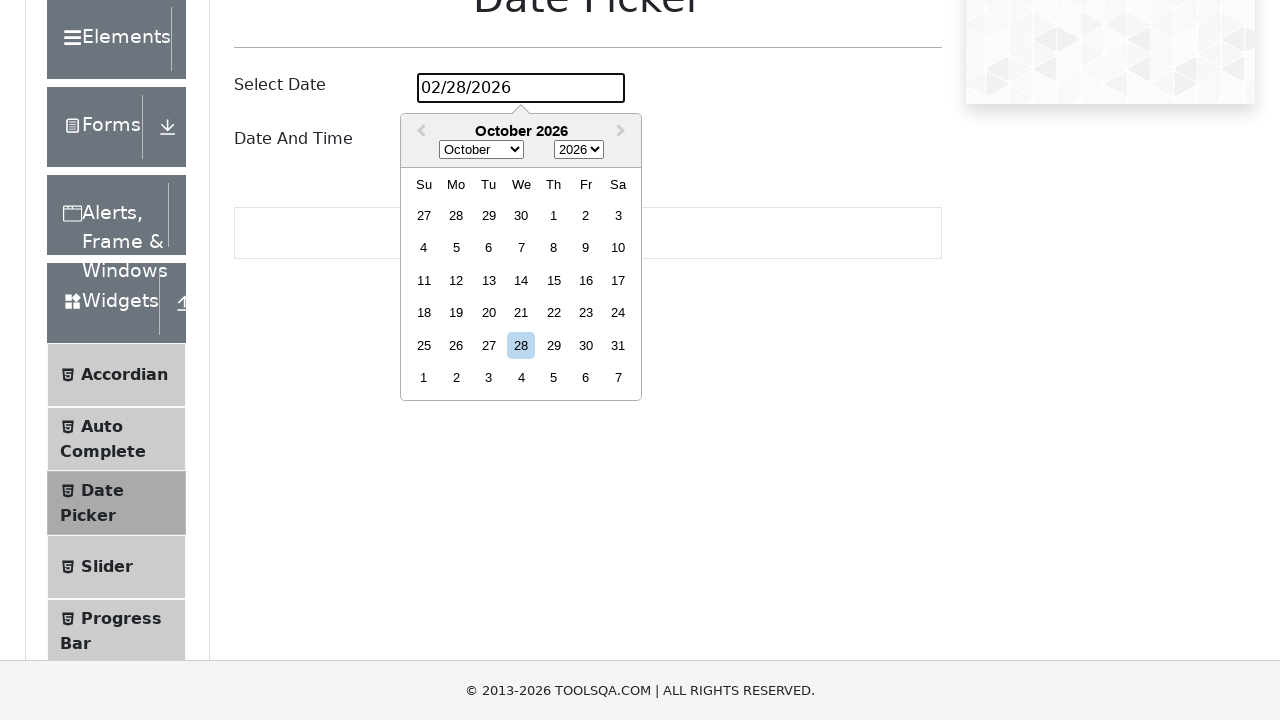

Selected 1980 from year dropdown on select.react-datepicker__year-select
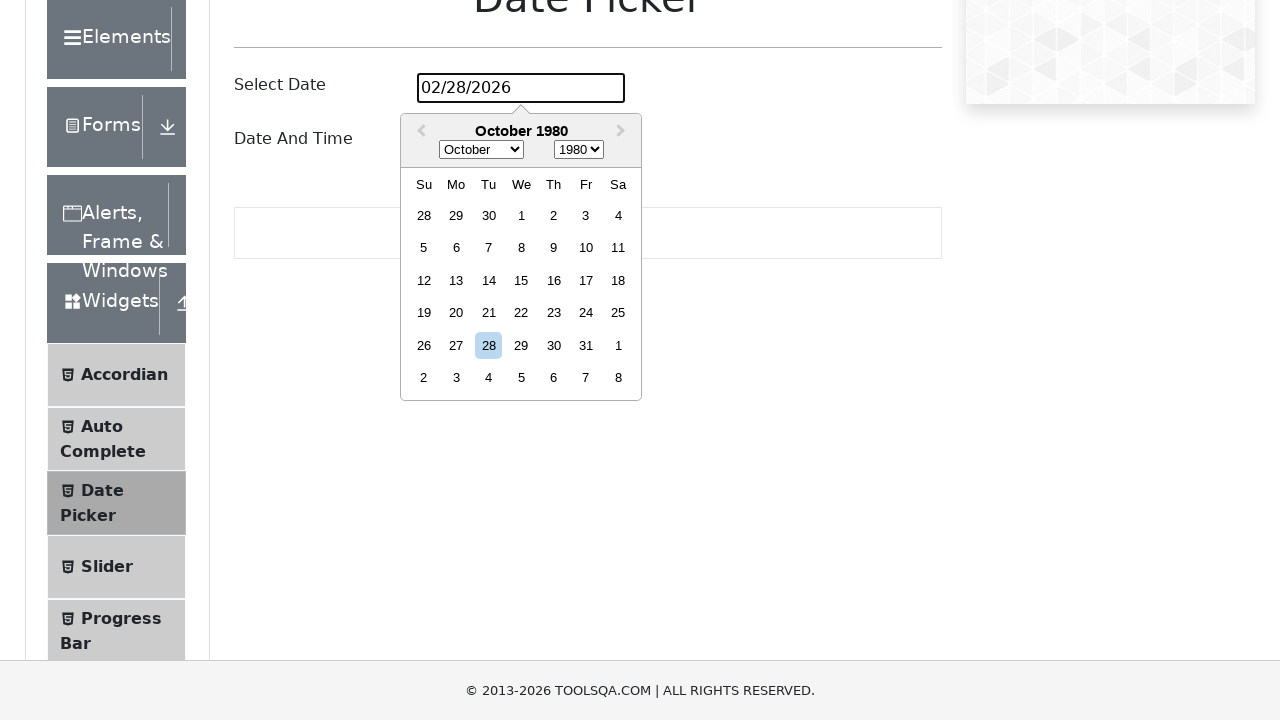

Clicked on day 28 in the calendar at (489, 345) on div.react-datepicker__day--028:not(.react-datepicker__day--outside-month)
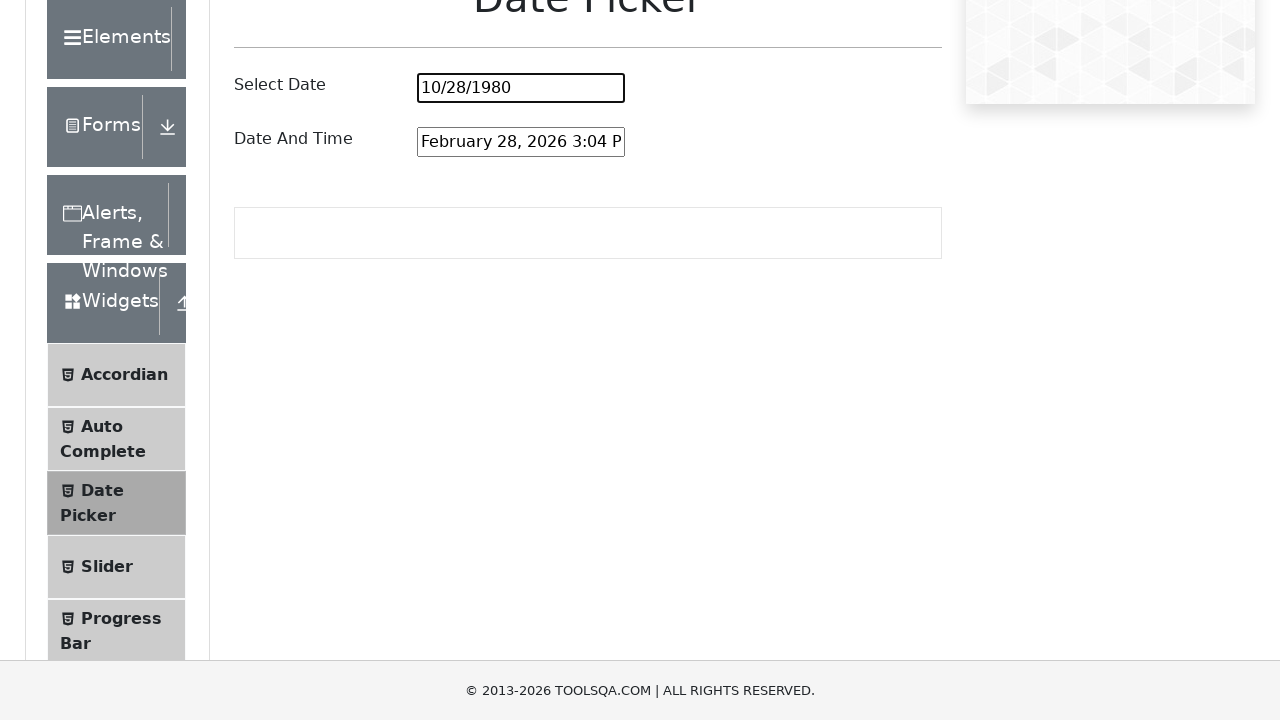

Verified that the date picker input value is '10/28/1980'
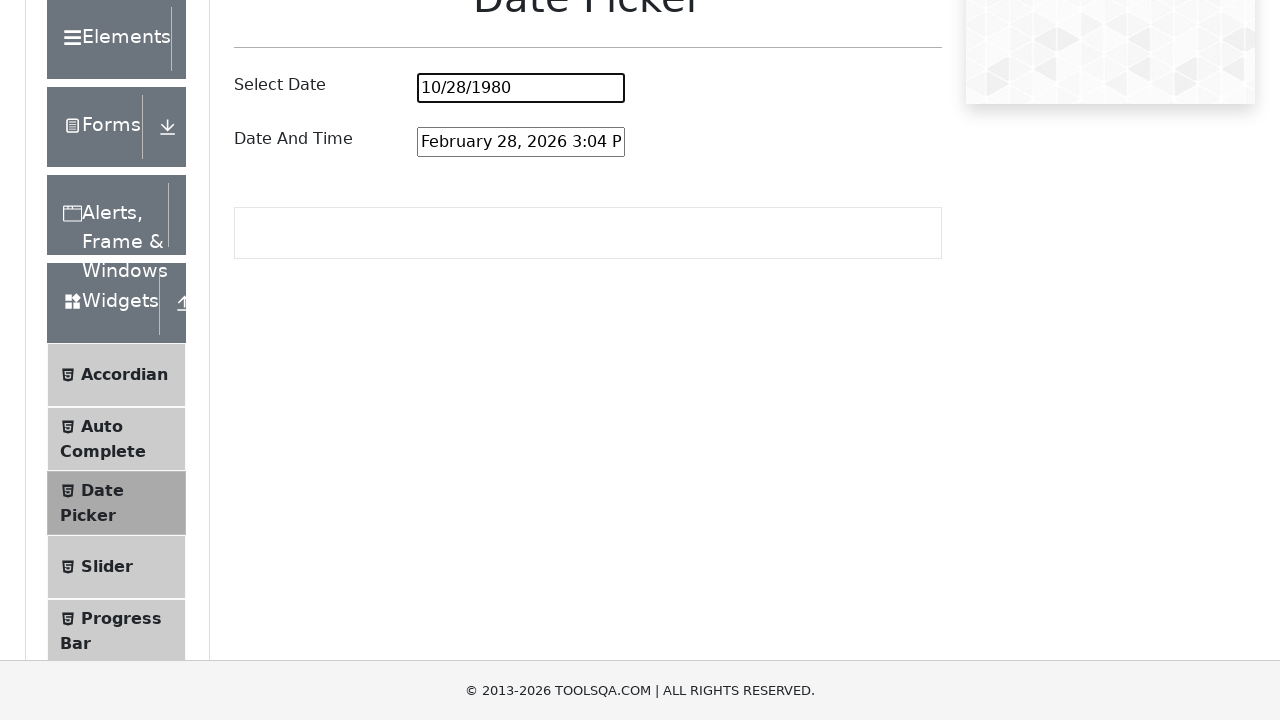

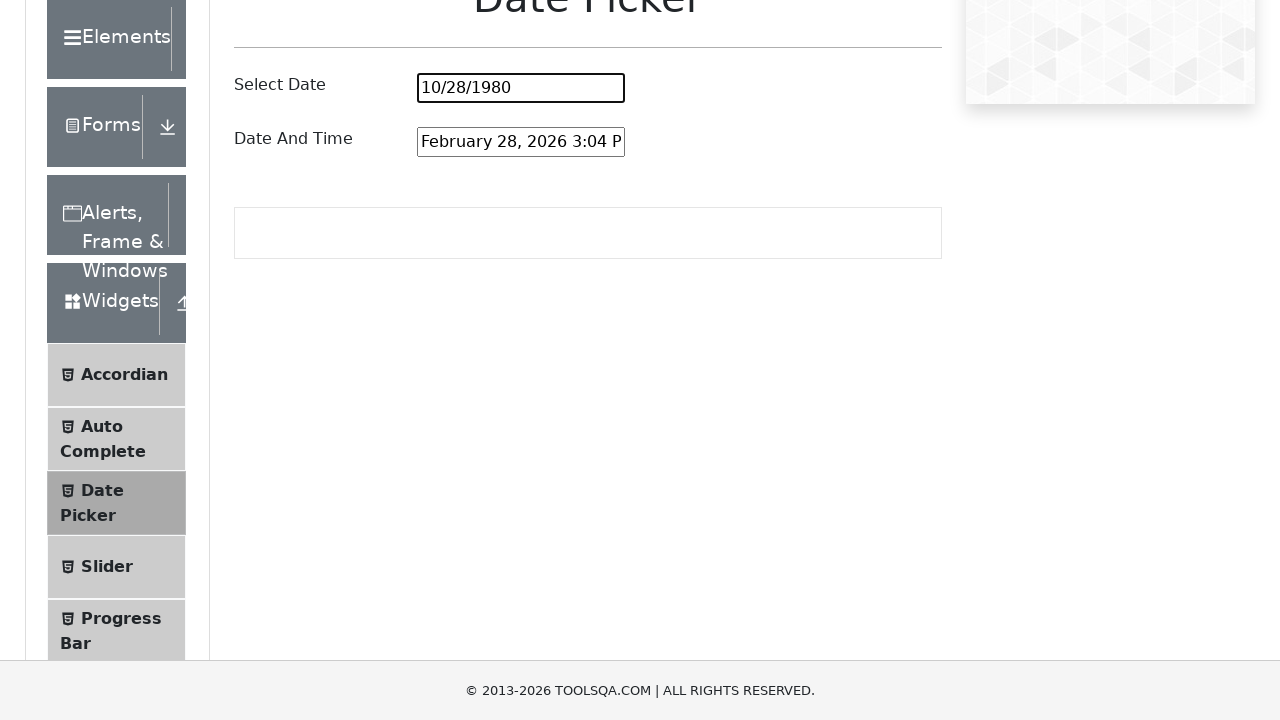